Tests file upload functionality on the DemoQA upload/download page by uploading a test image file and verifying the upload confirmation message appears.

Starting URL: https://demoqa.com/upload-download

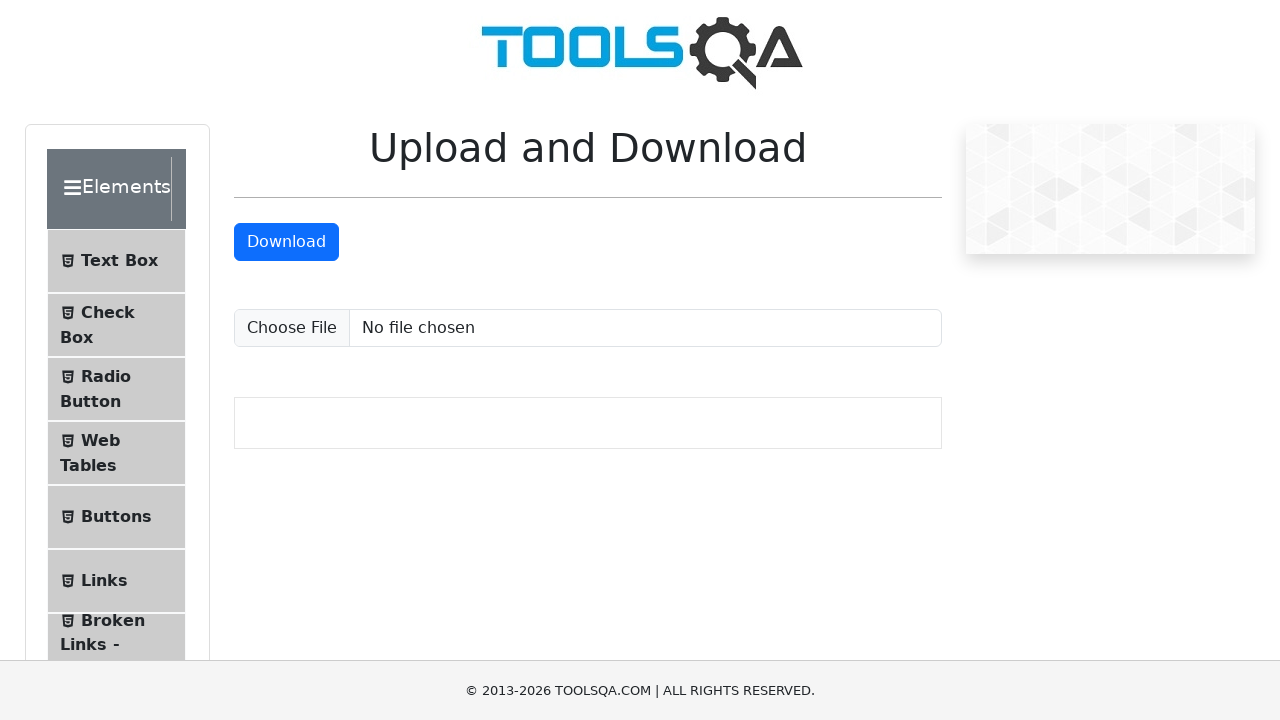

Waited for download button to load on the page
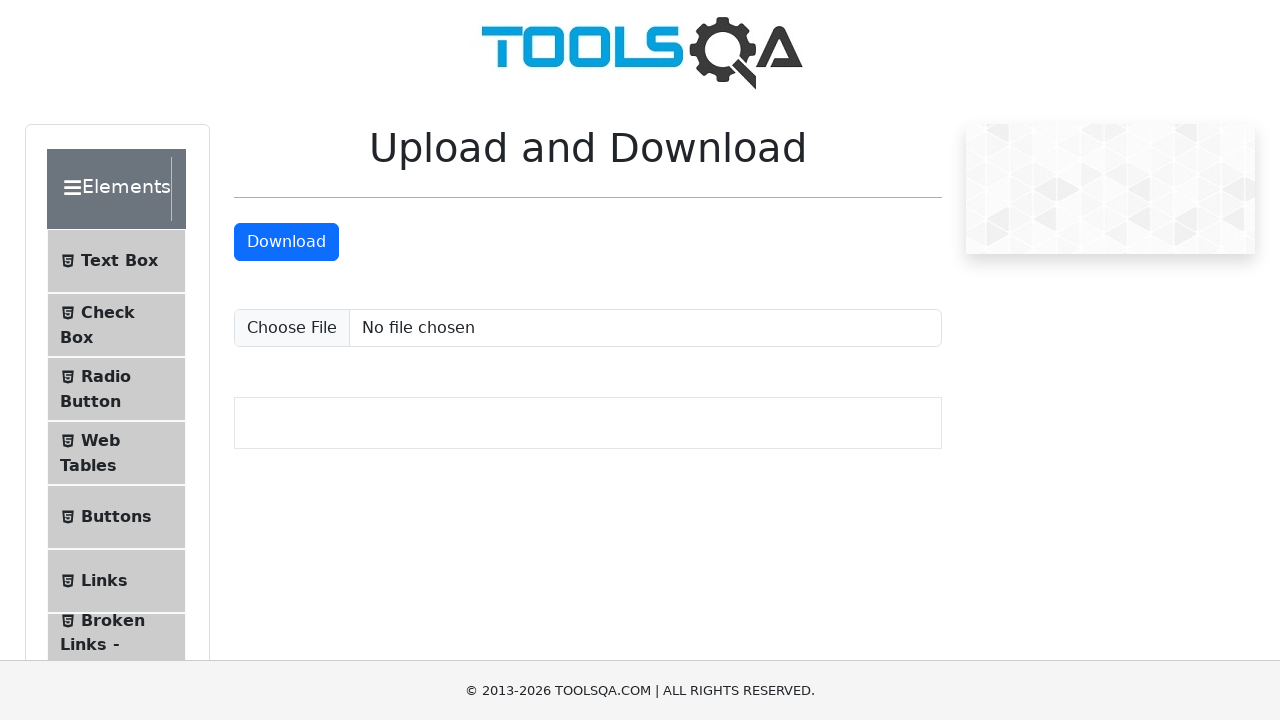

Clicked the download button at (286, 242) on #downloadButton
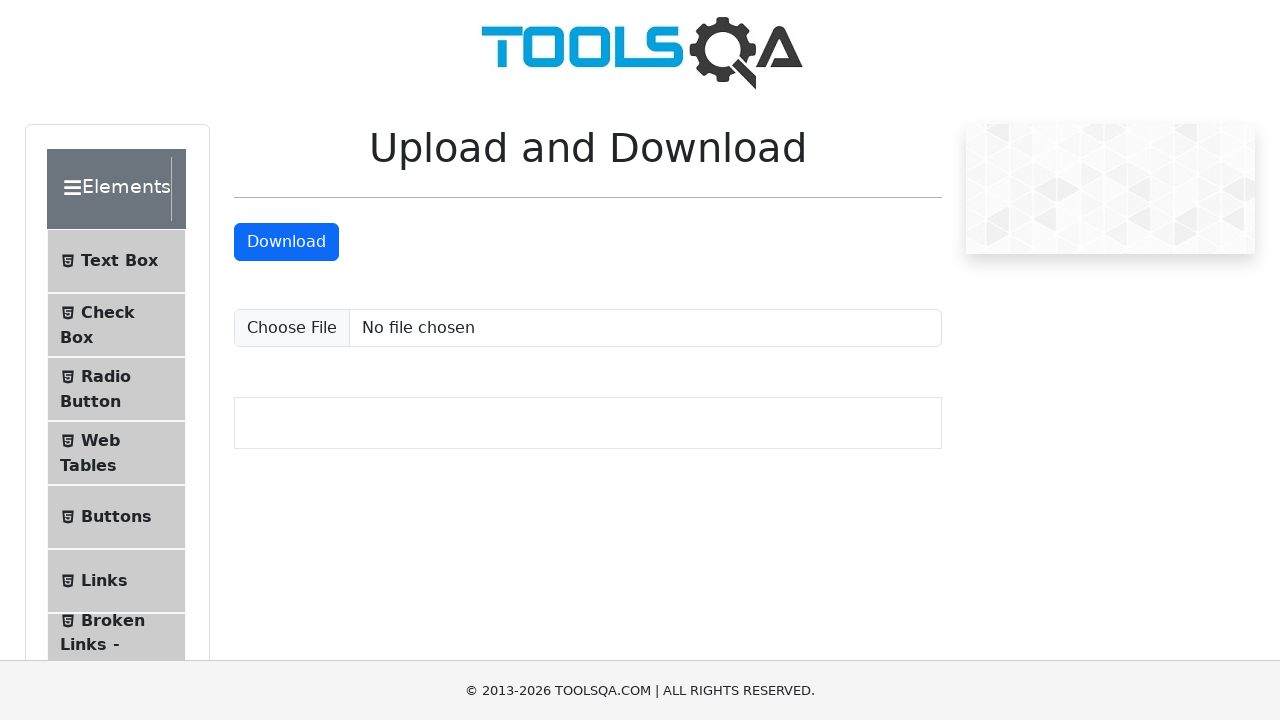

Created temporary test image file
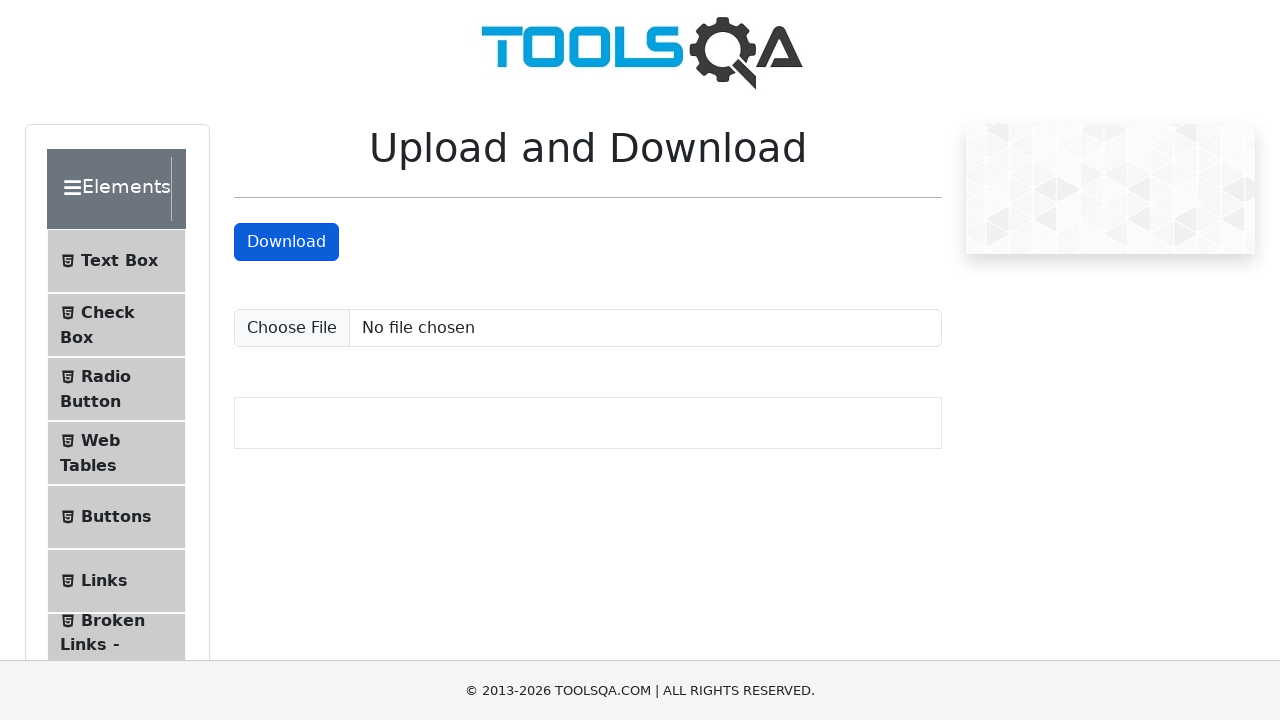

Uploaded test image file to the file input
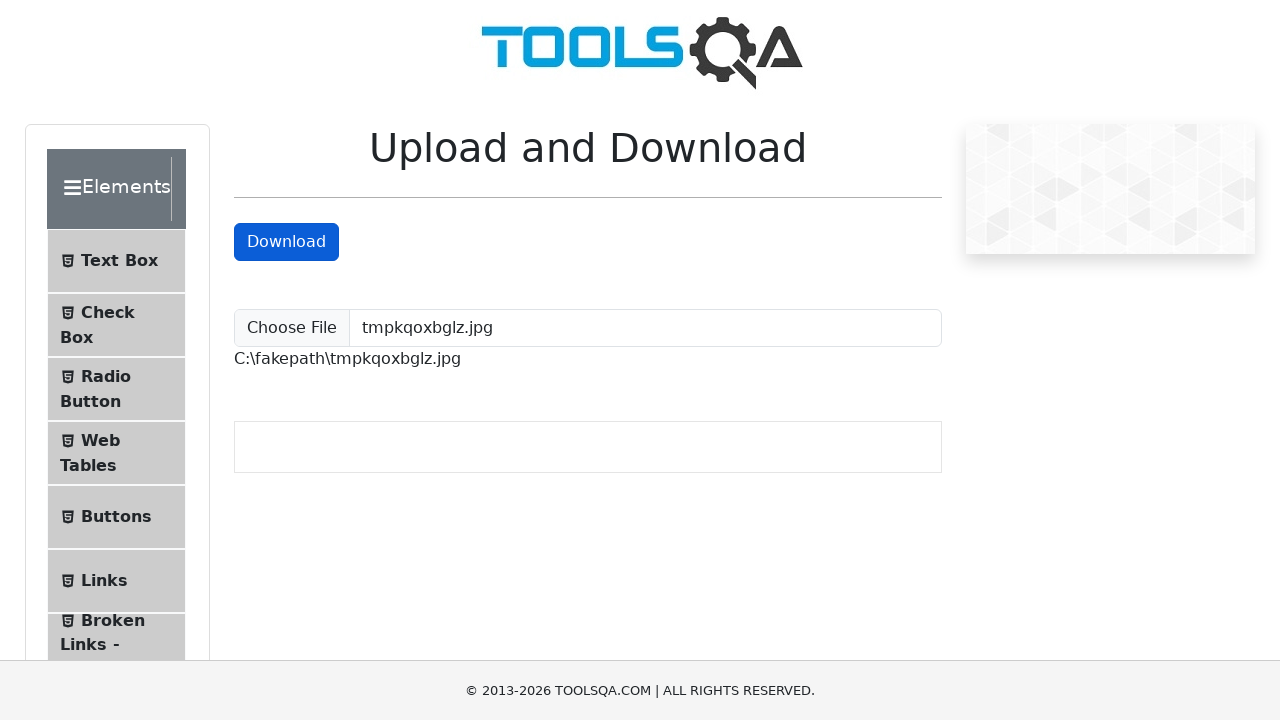

Waited for upload confirmation message to appear
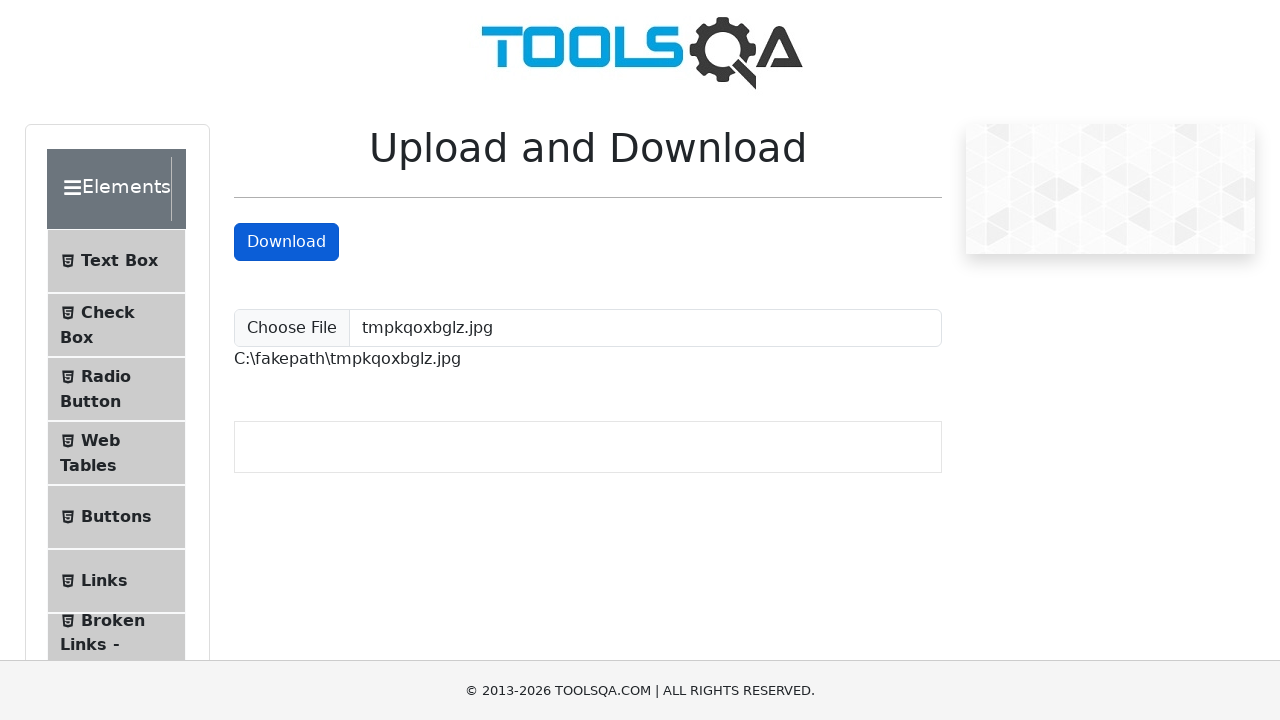

Verified upload confirmation message is visible
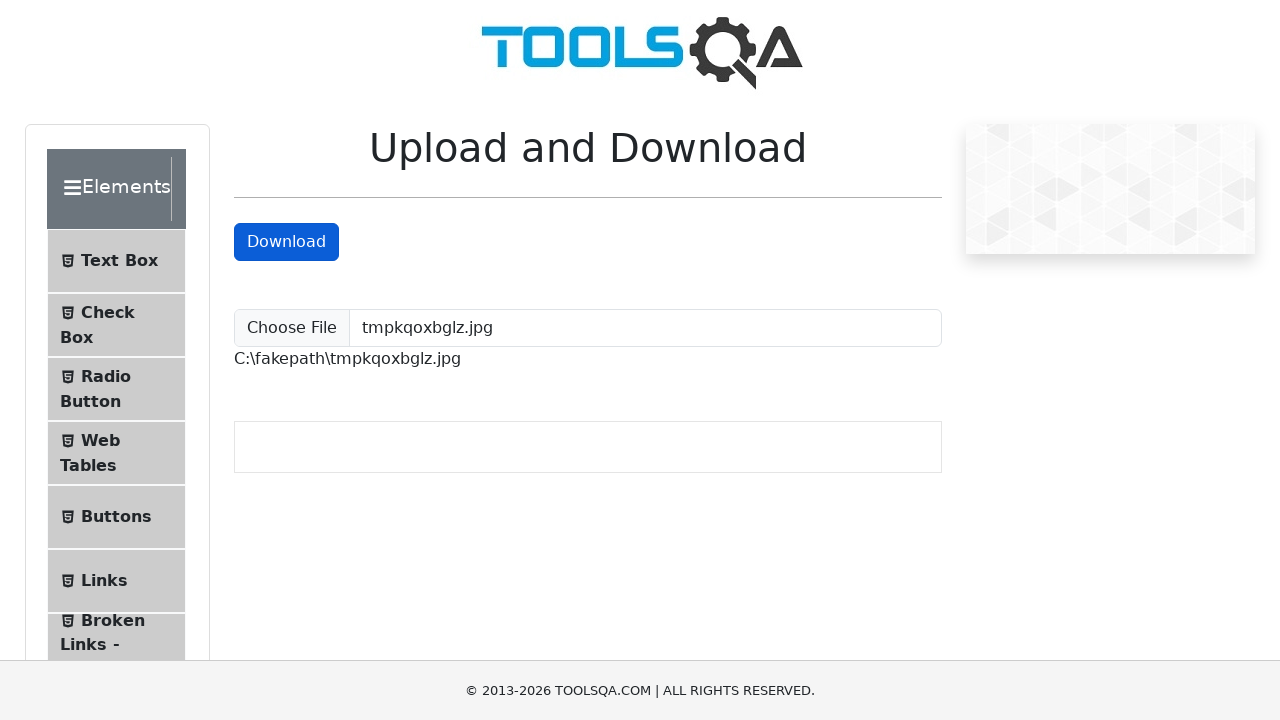

Cleaned up temporary test file
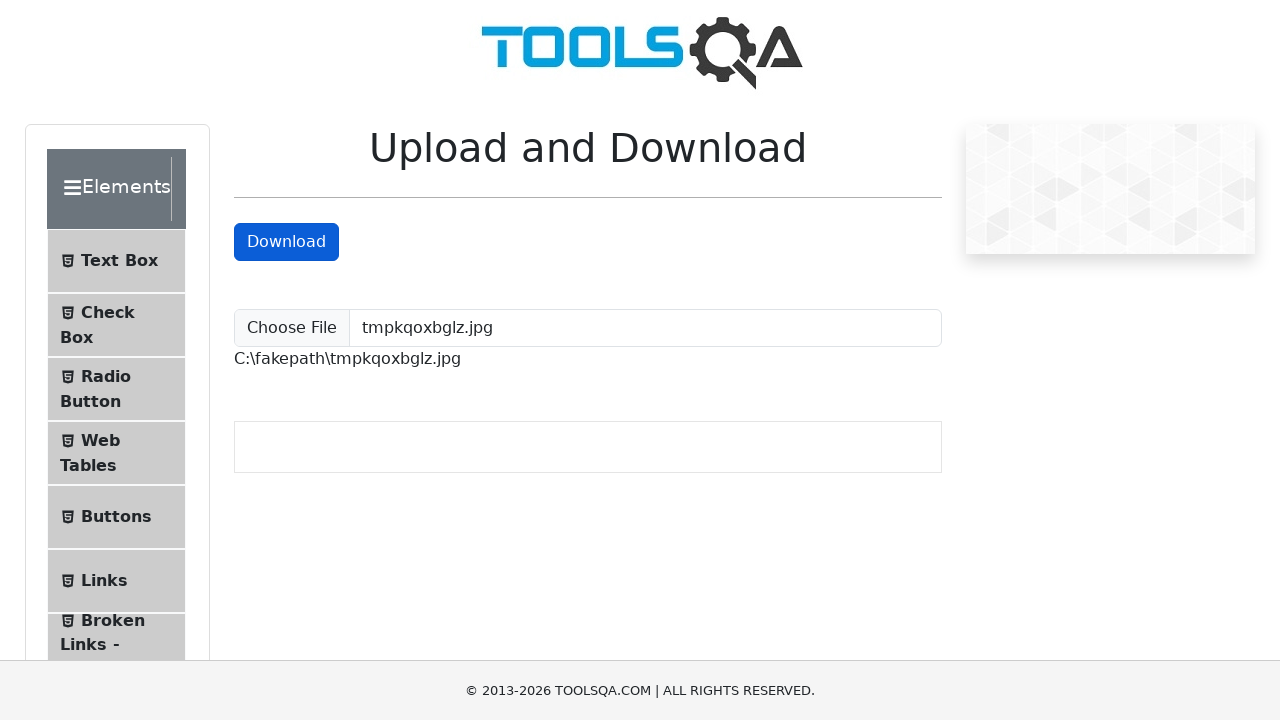

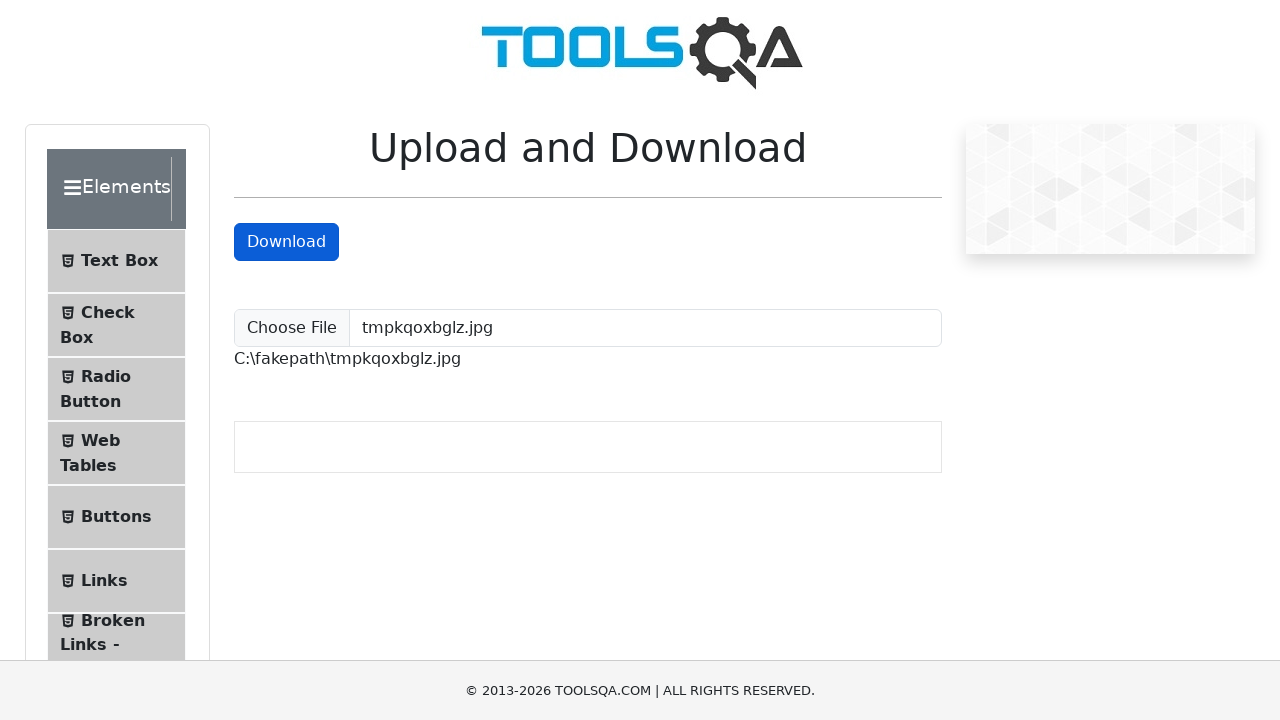